Tests employee lookup functionality by entering an employee ID and verifying the employee name is populated correctly in the form field.

Starting URL: https://splendorous-starlight-c2b50a.netlify.app/

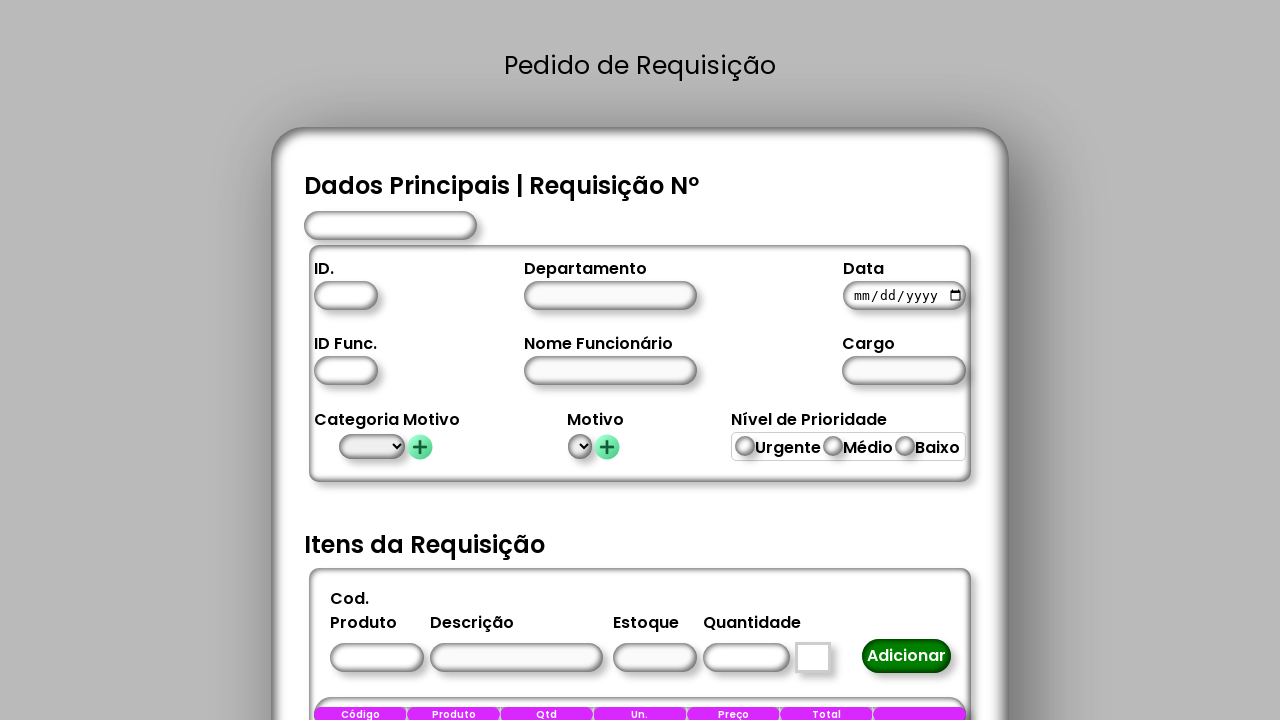

Clicked on employee ID field at (346, 371) on #idFuncionario
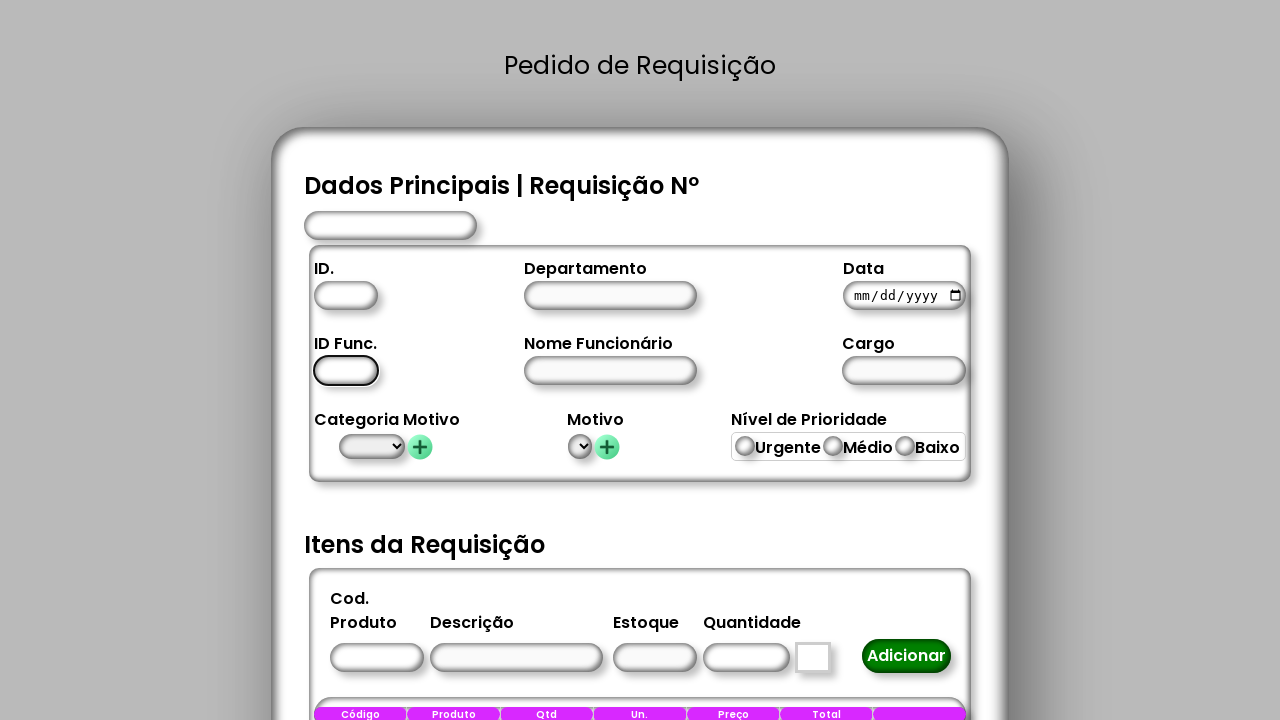

Entered employee ID '1' in the field on #idFuncionario
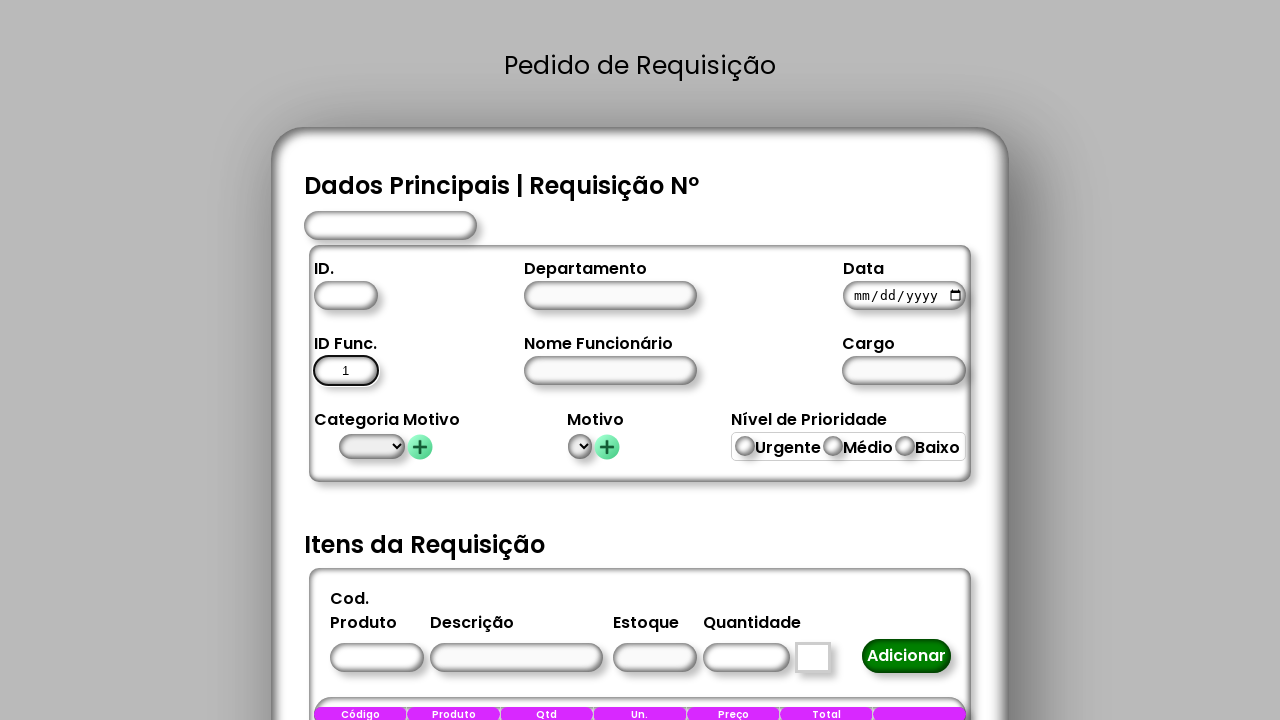

Clicked on page body to trigger employee lookup at (640, 360) on body
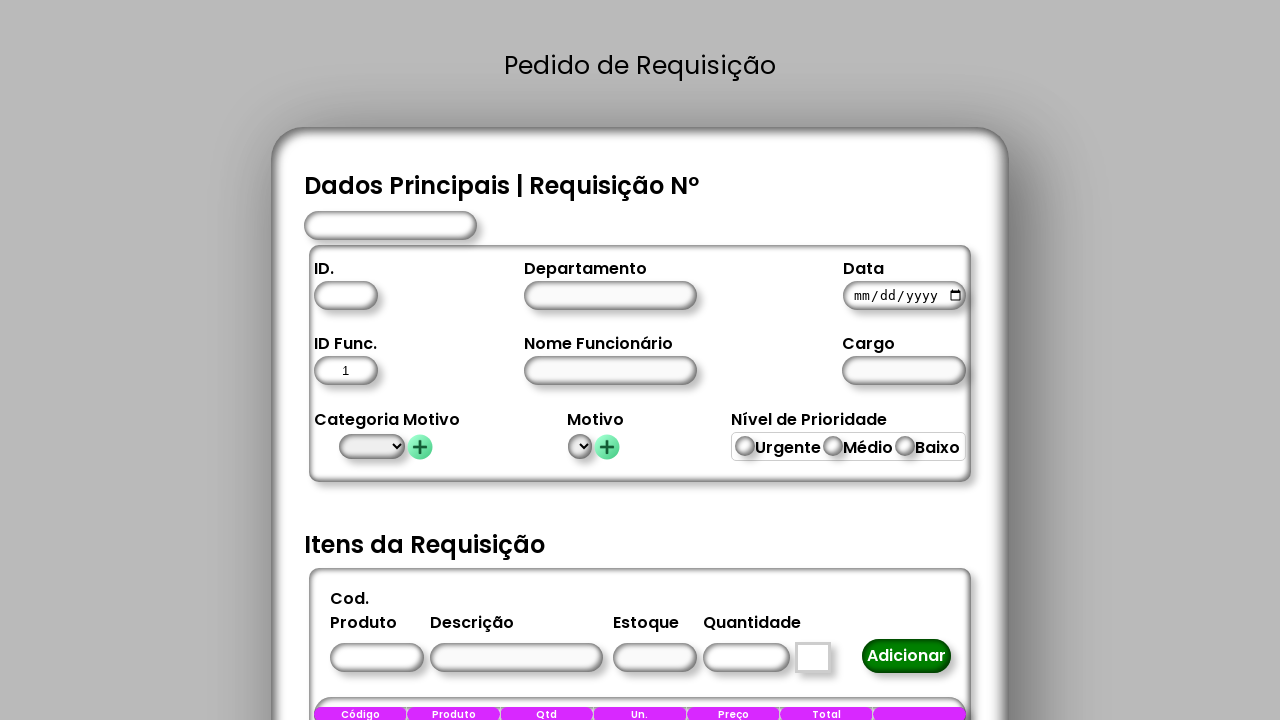

Clicked back on employee ID field at (346, 371) on #idFuncionario
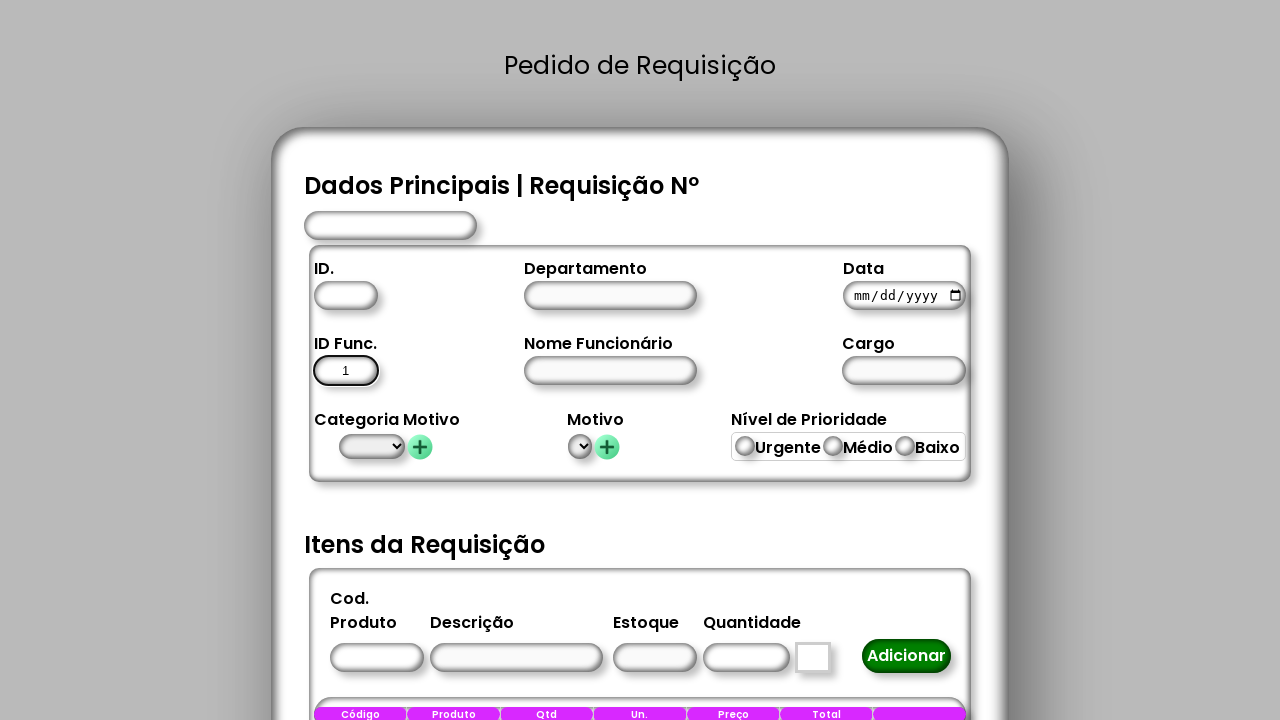

Waited 3 seconds for employee name field to populate
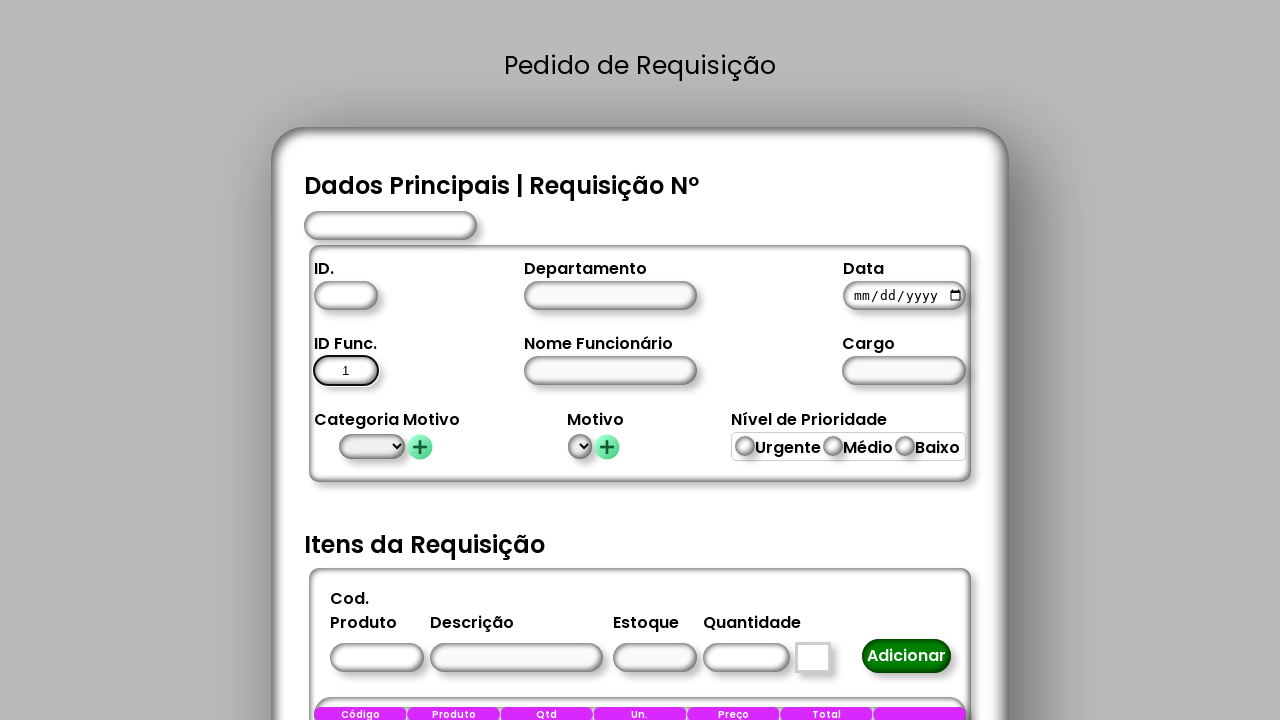

Verified employee name field exists and is loaded
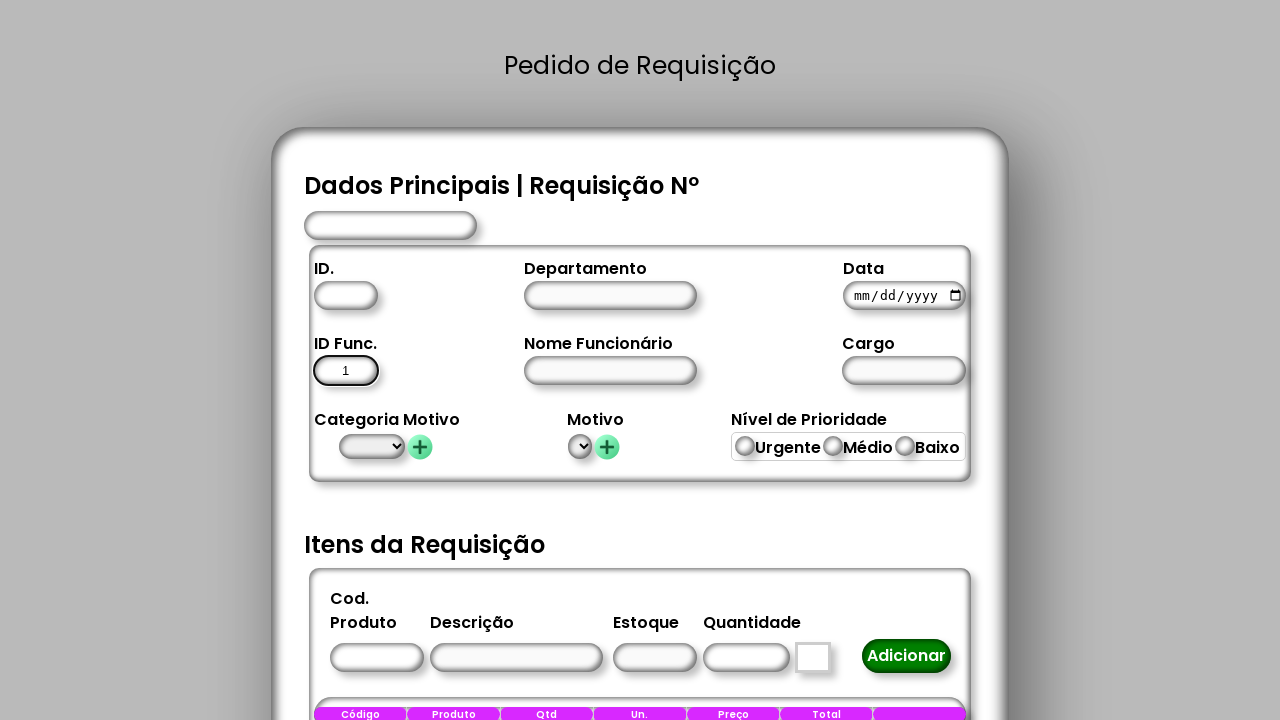

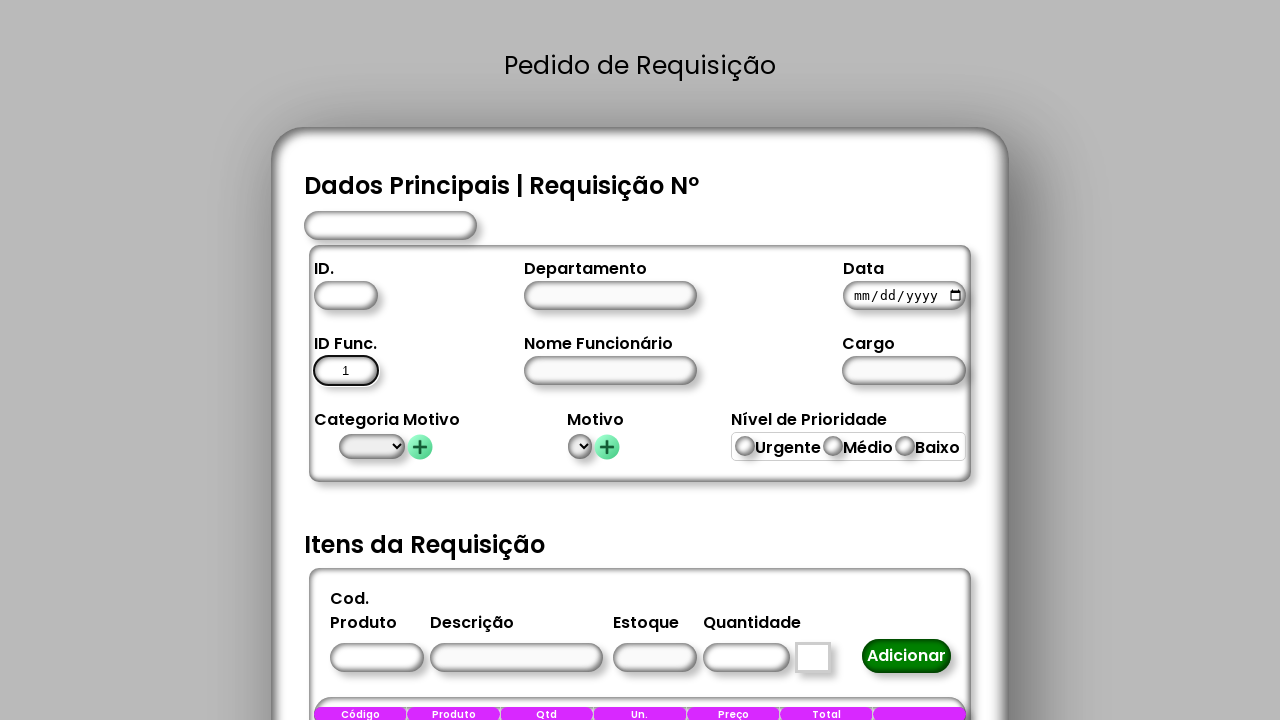